Tests sending a tab key press without targeting a specific element and verifies the result text displays the correct key pressed.

Starting URL: http://the-internet.herokuapp.com/key_presses

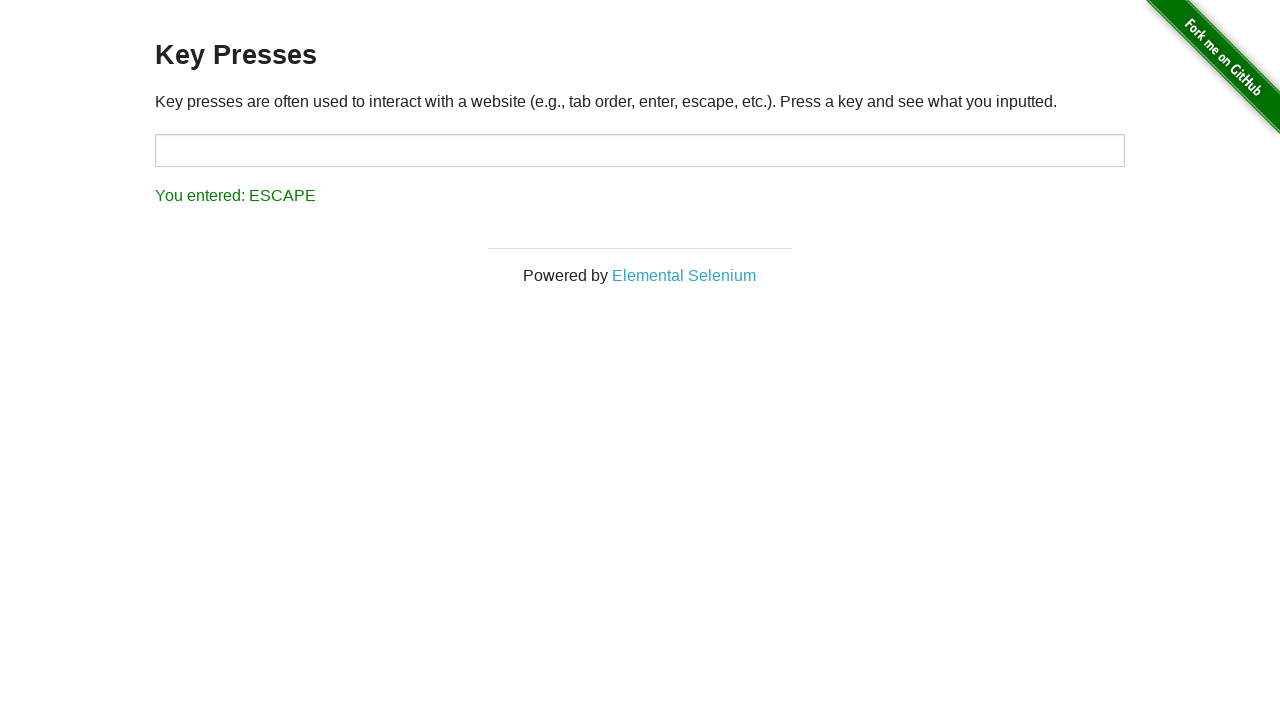

Pressed Tab key without targeting a specific element
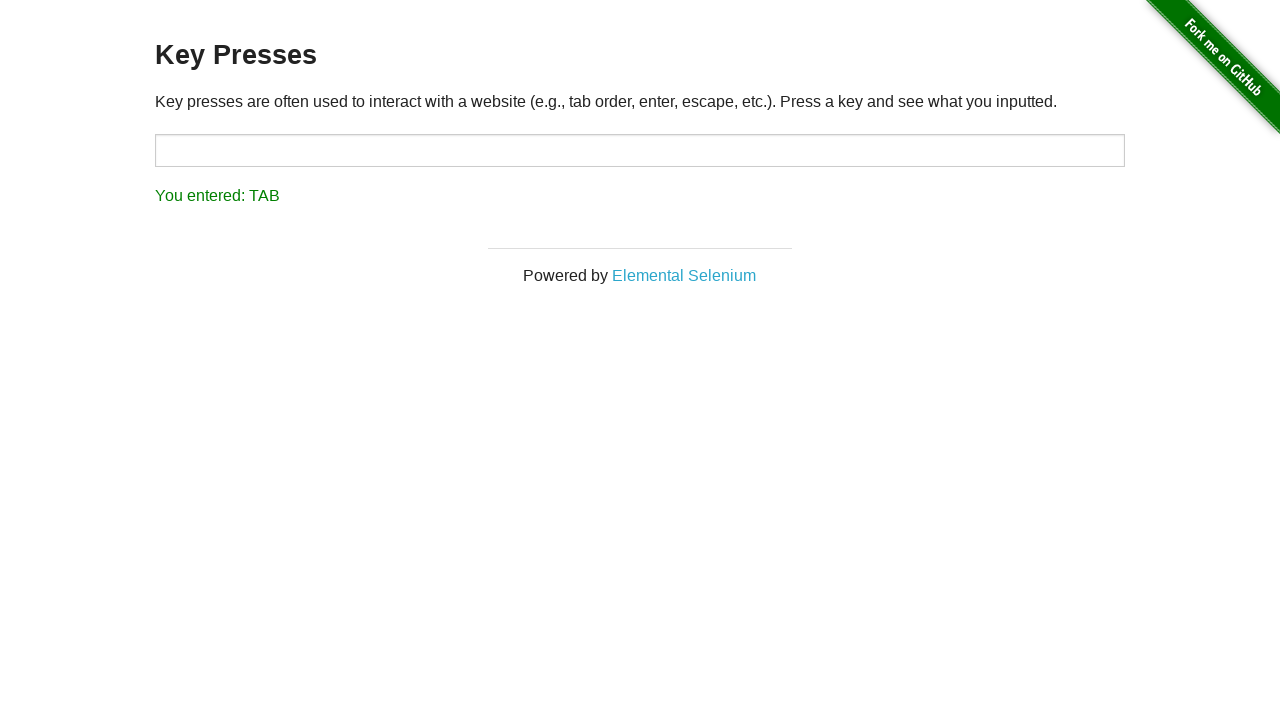

Result element loaded
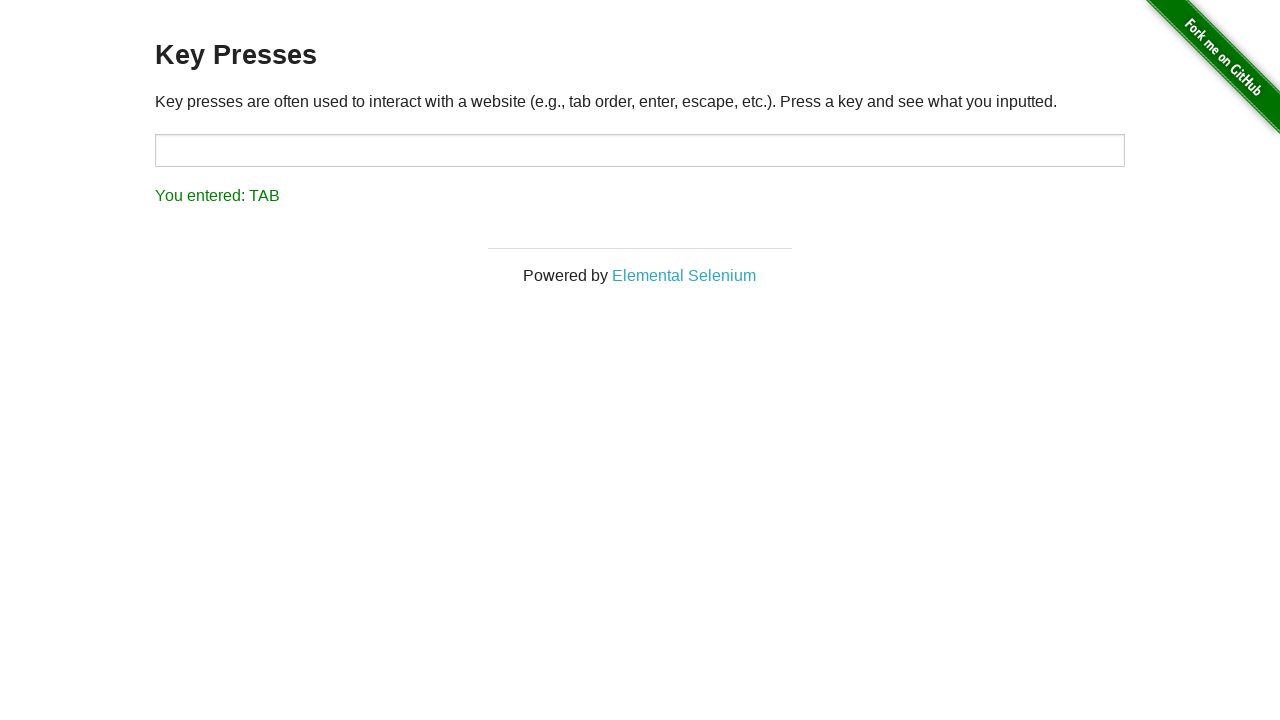

Retrieved result text: 'You entered: TAB'
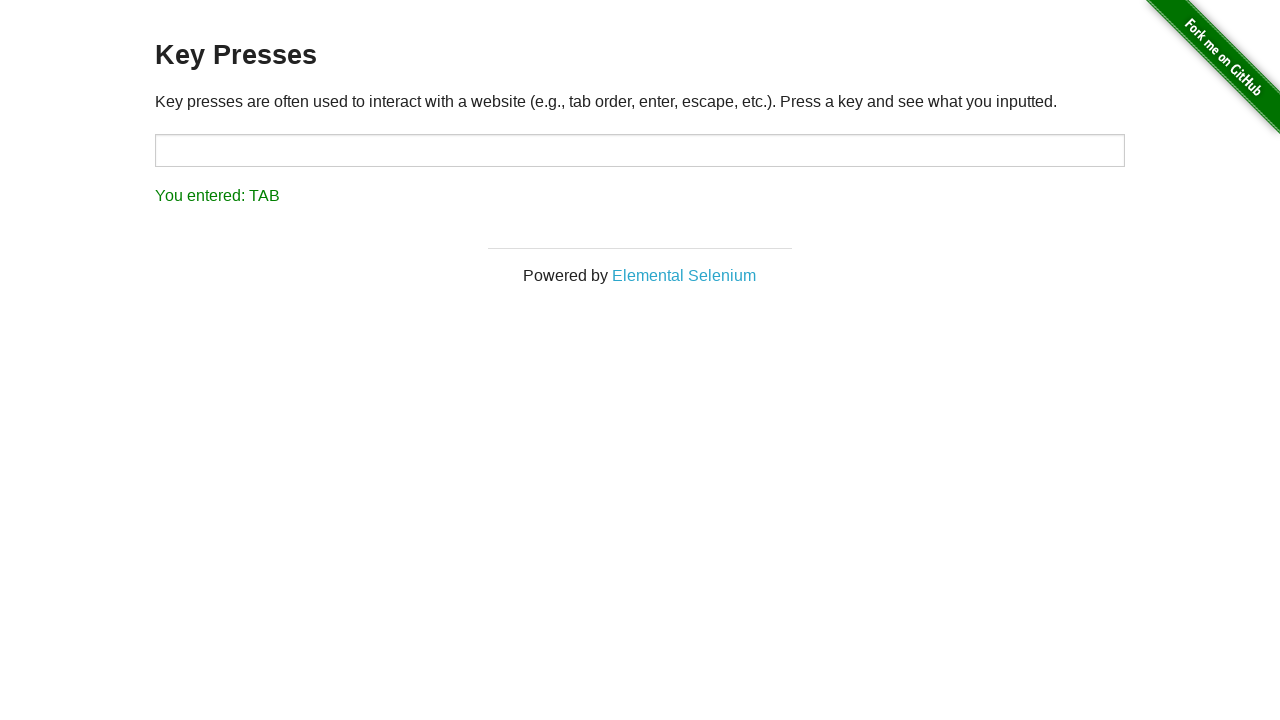

Verified result text displays 'You entered: TAB'
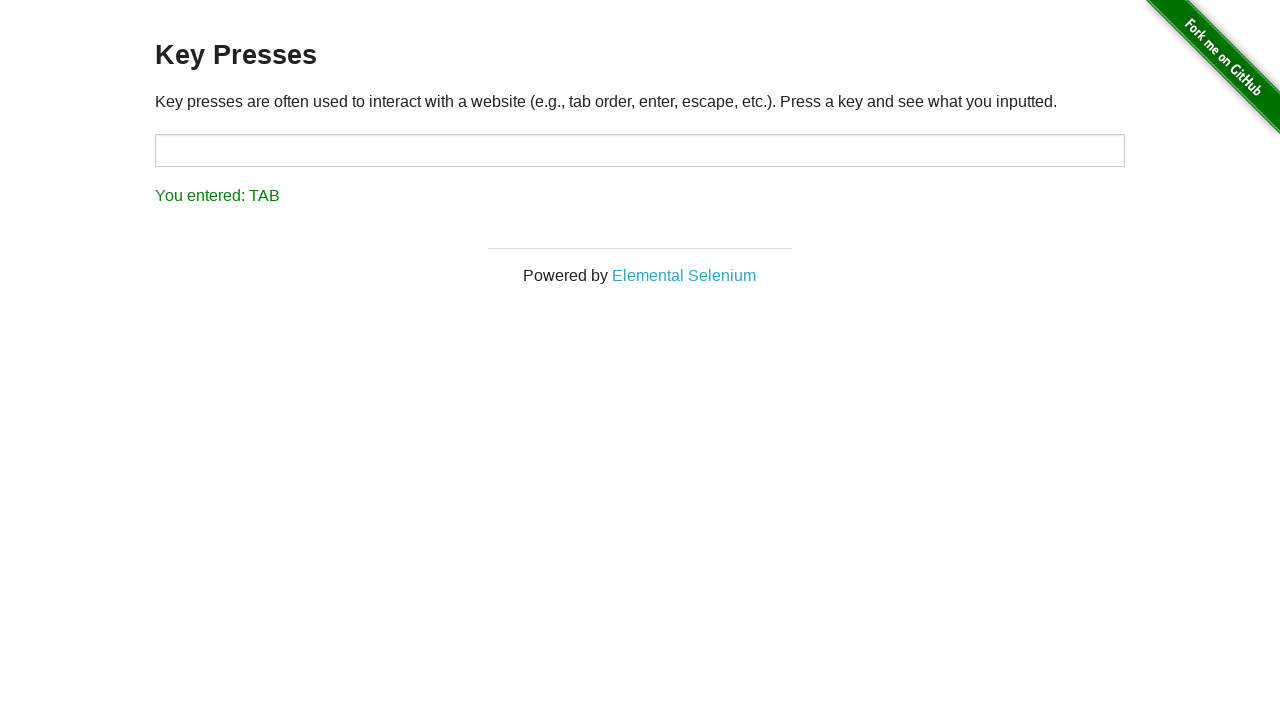

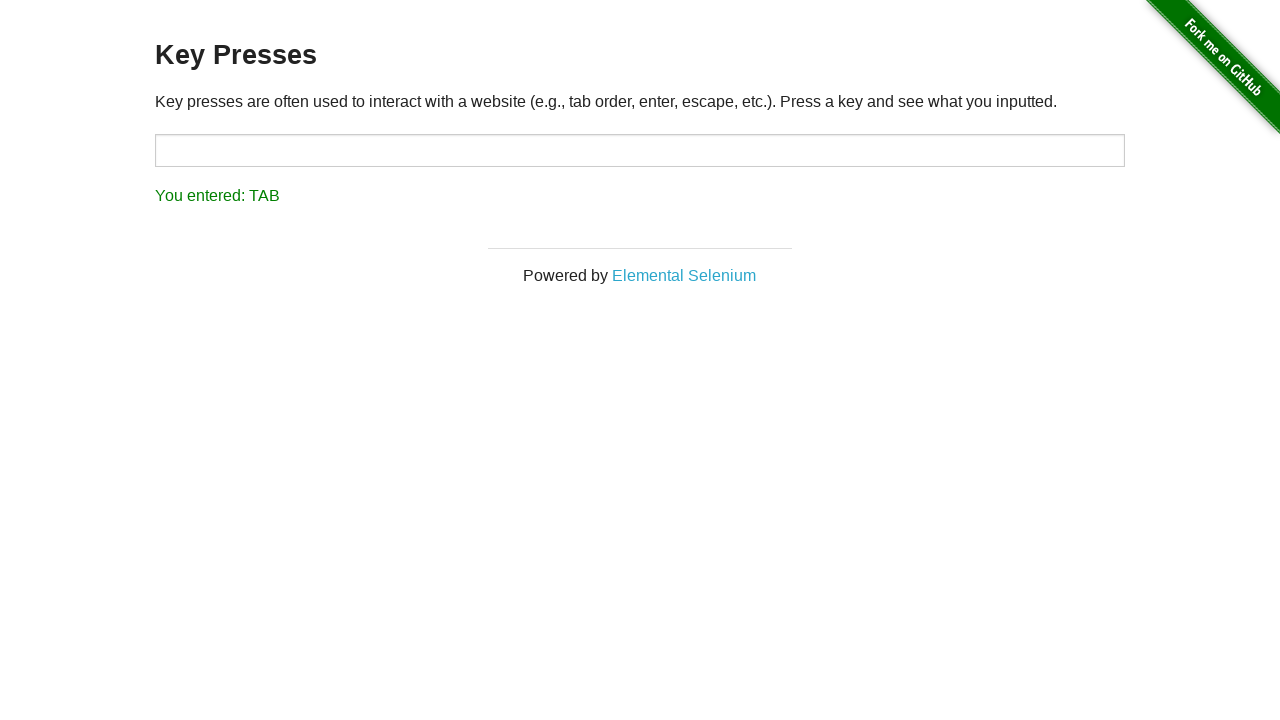